Tests click and hold functionality to select multiple elements in a jQuery selectable list

Starting URL: https://automationfc.github.io/jquery-selectable/

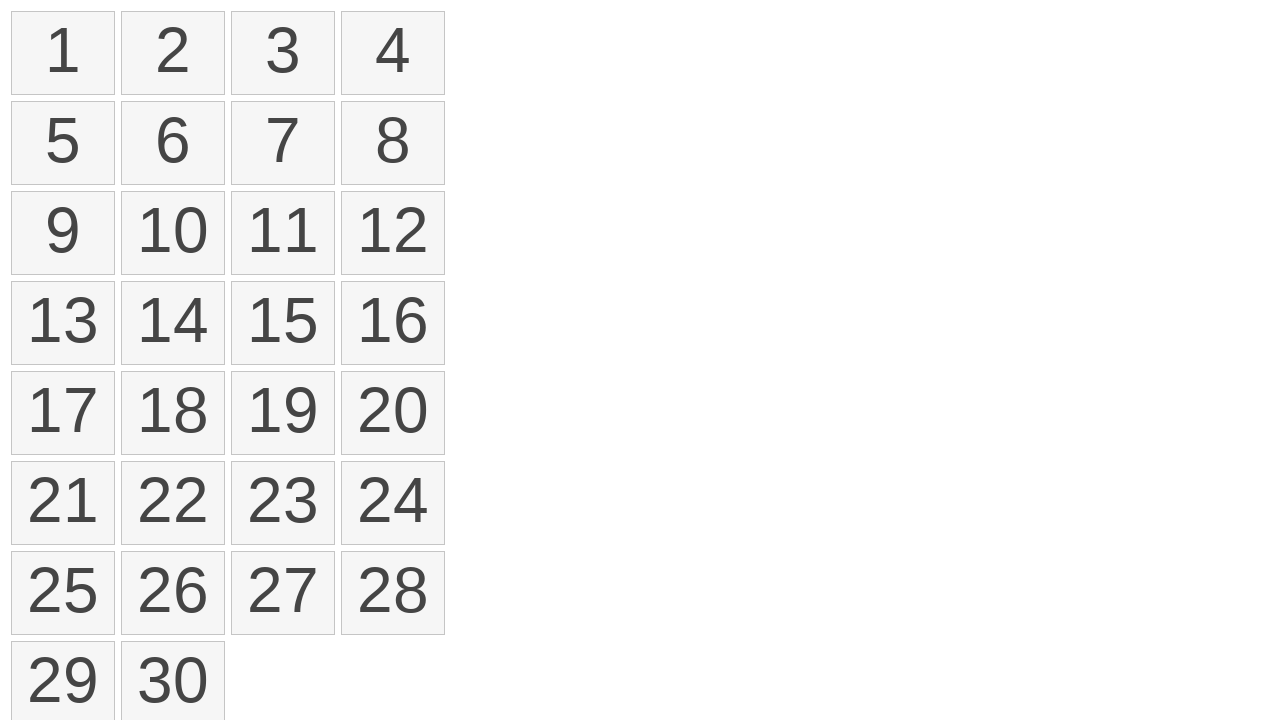

Retrieved all selectable list items from the jQuery selectable list
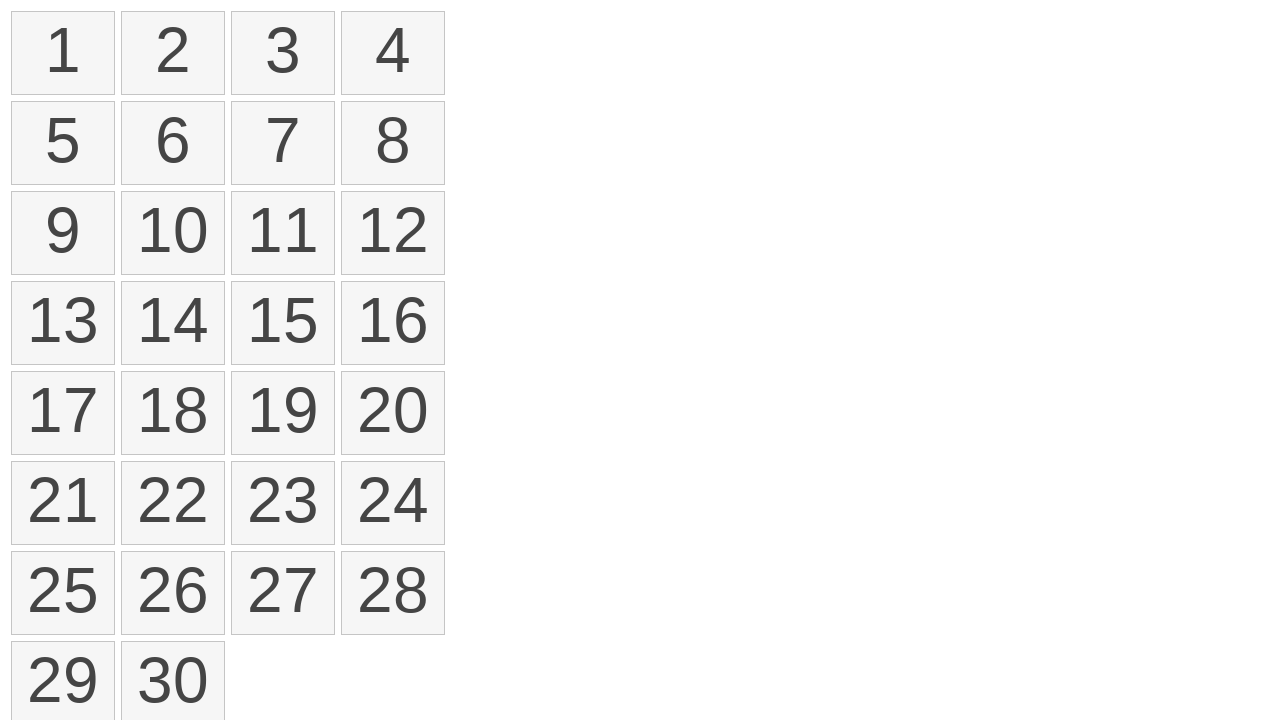

Moved mouse to first selectable item at (16, 16)
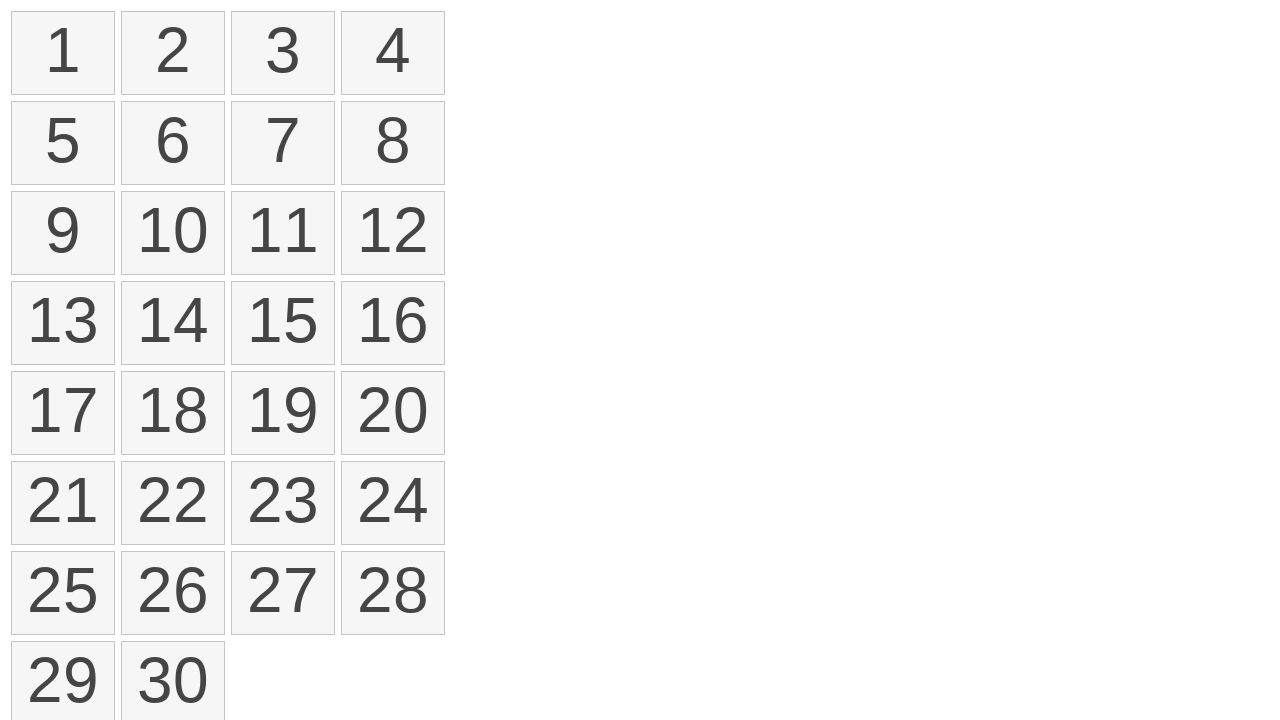

Pressed mouse button down to start click and hold at (16, 16)
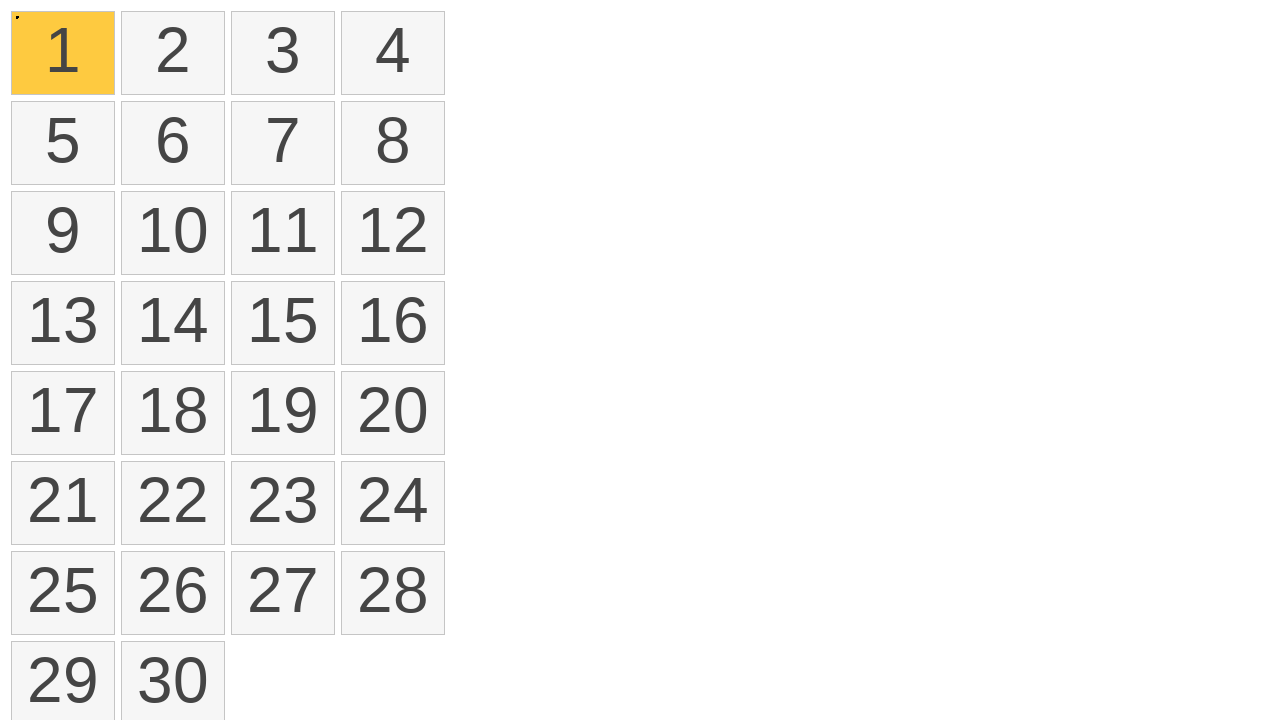

Dragged mouse from first item to fourth item while holding button at (346, 16)
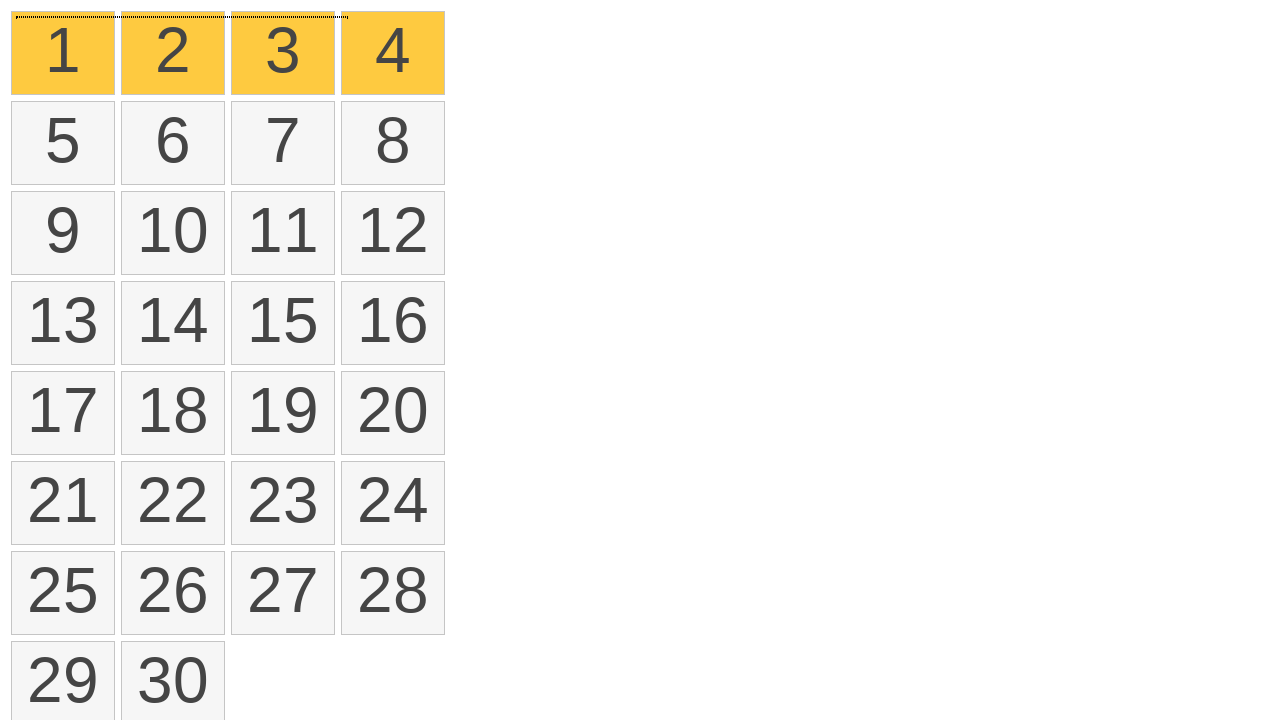

Released mouse button to complete click and hold selection at (346, 16)
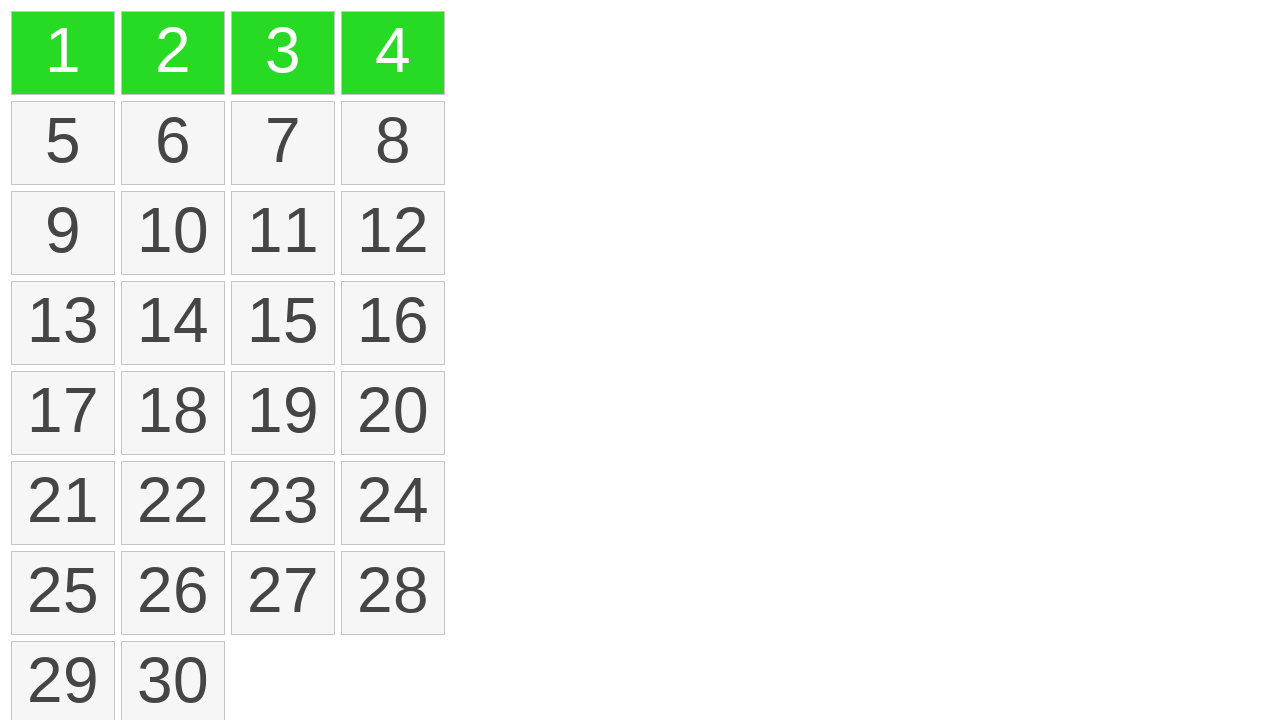

Waited for selection to be applied
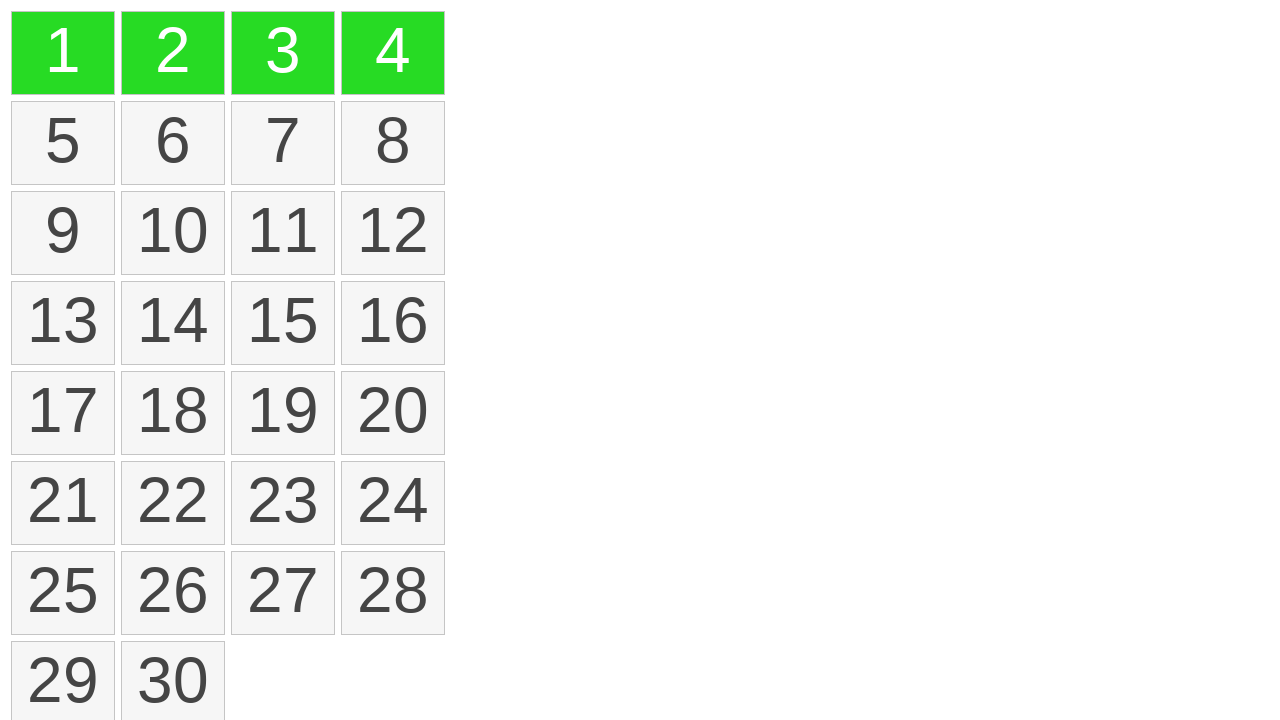

Verified selection count: 4 items selected with ui-selected class
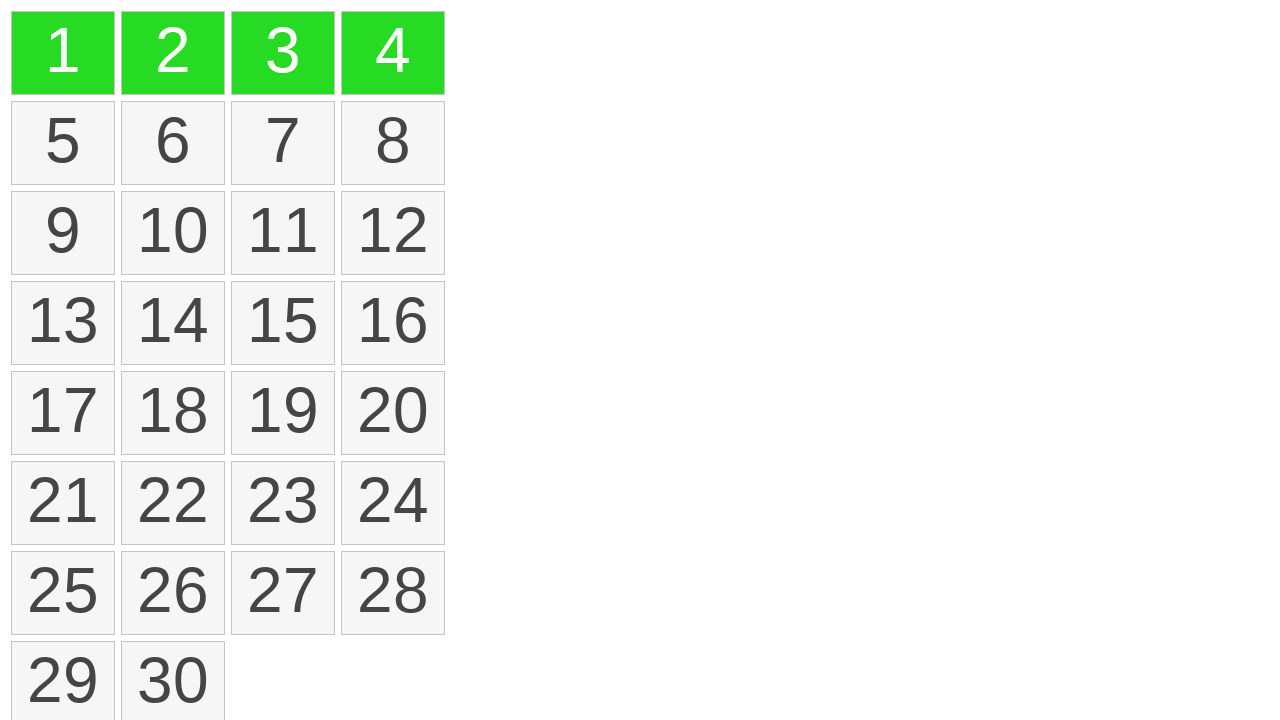

Pressed Control key down for multi-select
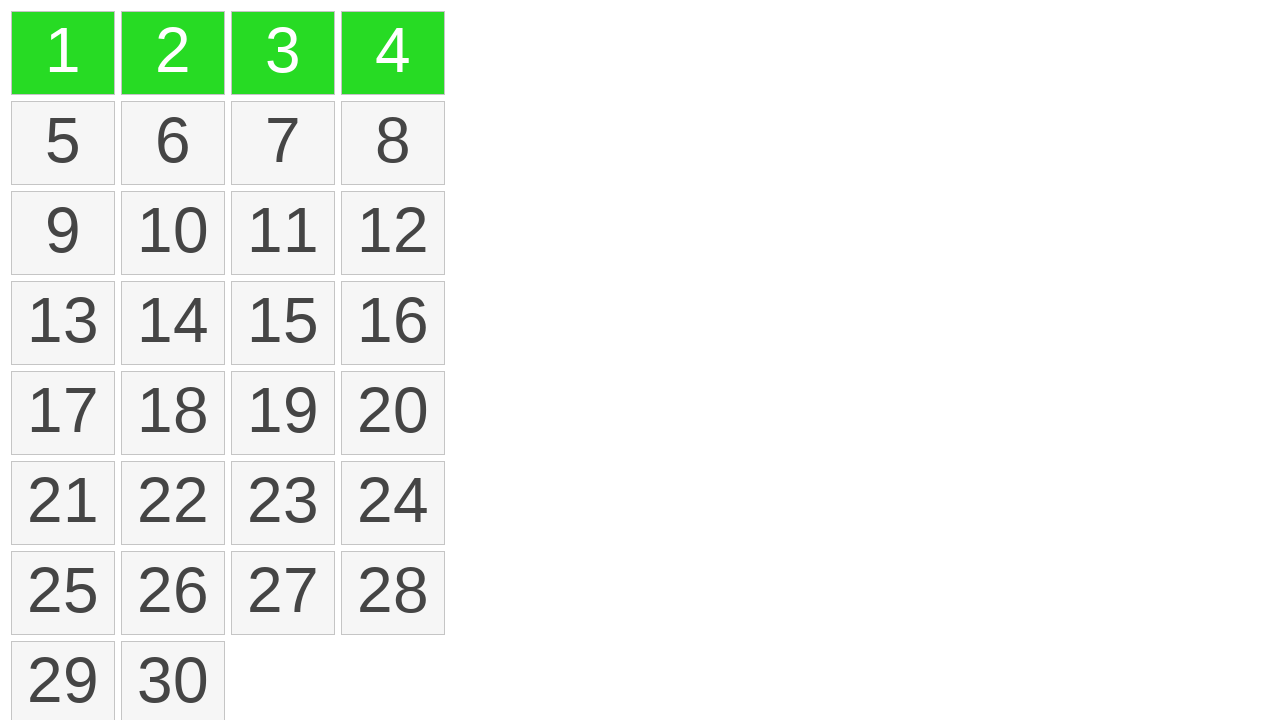

Clicked first selectable item while holding Control key at (63, 53) on ol#selectable>li >> nth=0
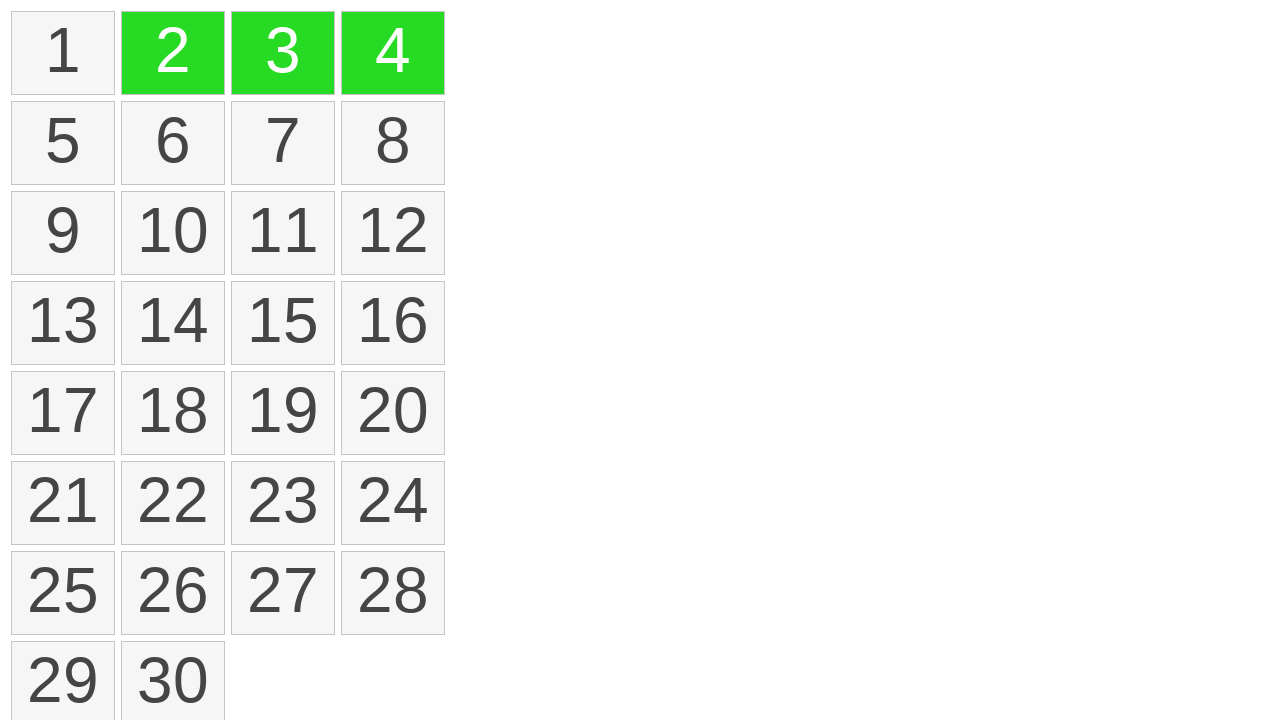

Released Control key to complete multi-select action
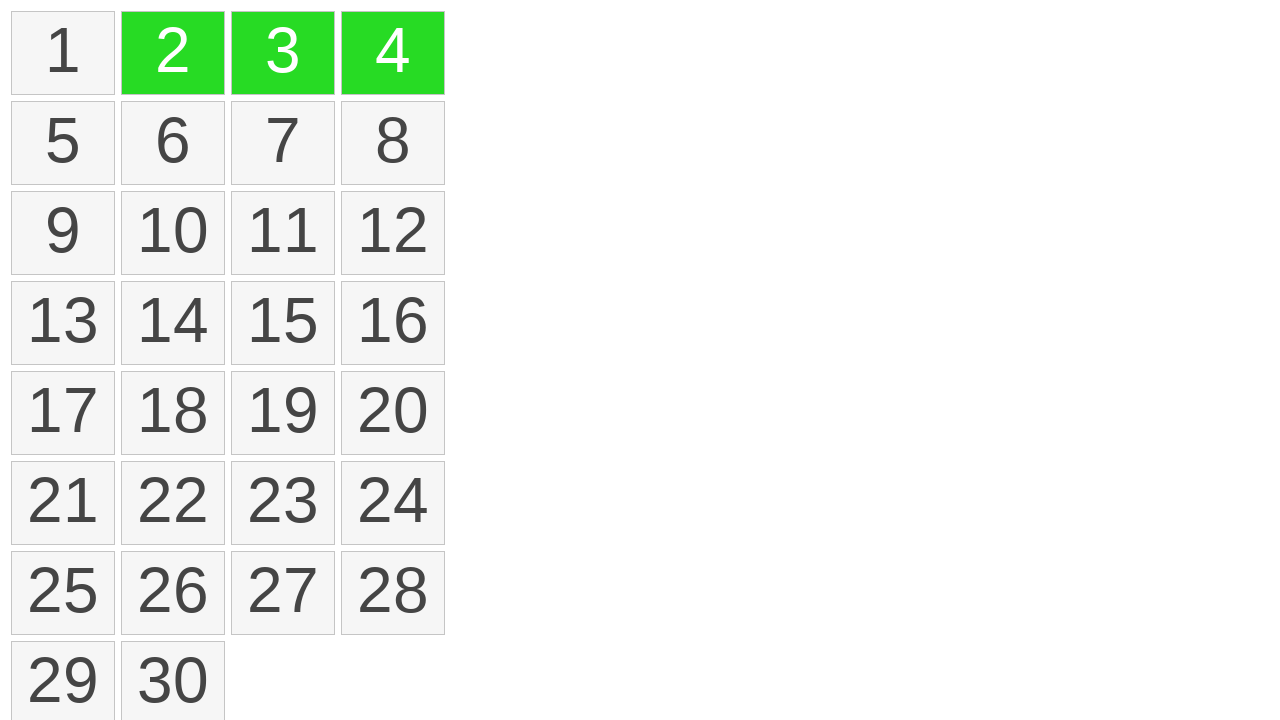

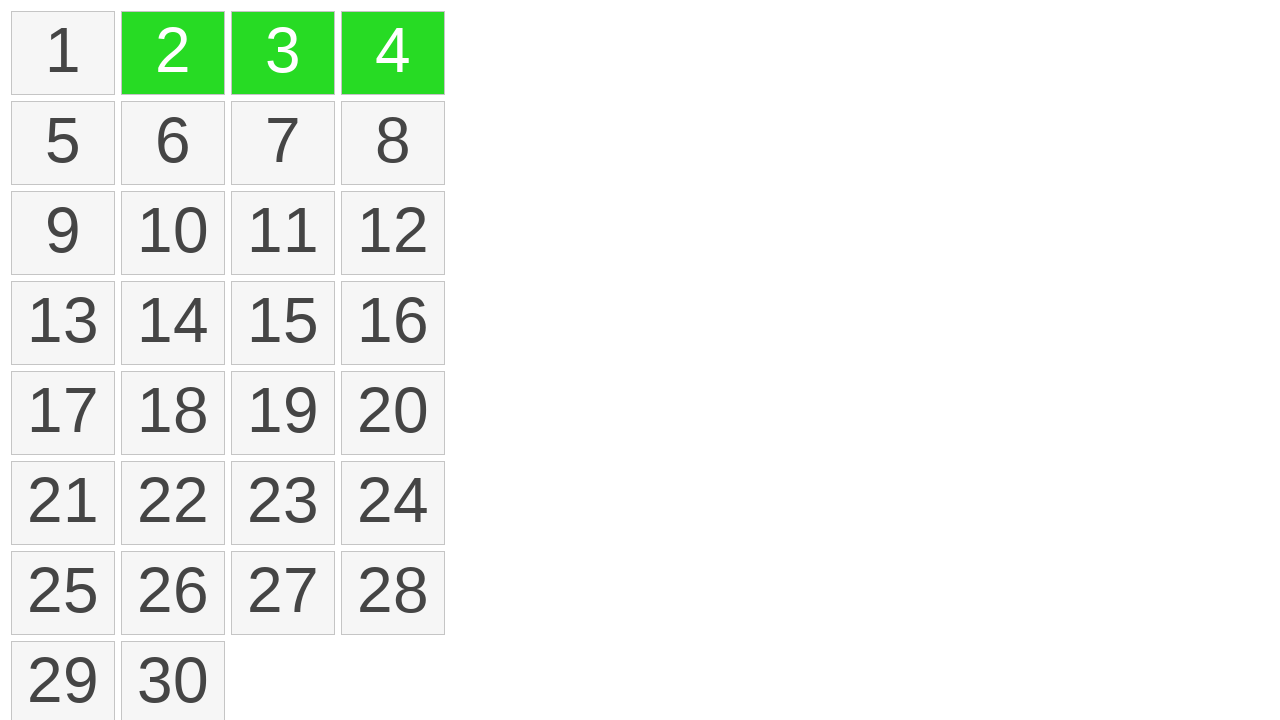